Fills the name field in a Google Form

Starting URL: https://docs.google.com/forms/d/e/1FAIpQLSep9LTMntH5YqIXa5nkiPKSs283kdwitBBhXWyZdAS-e4CxBQ/viewform

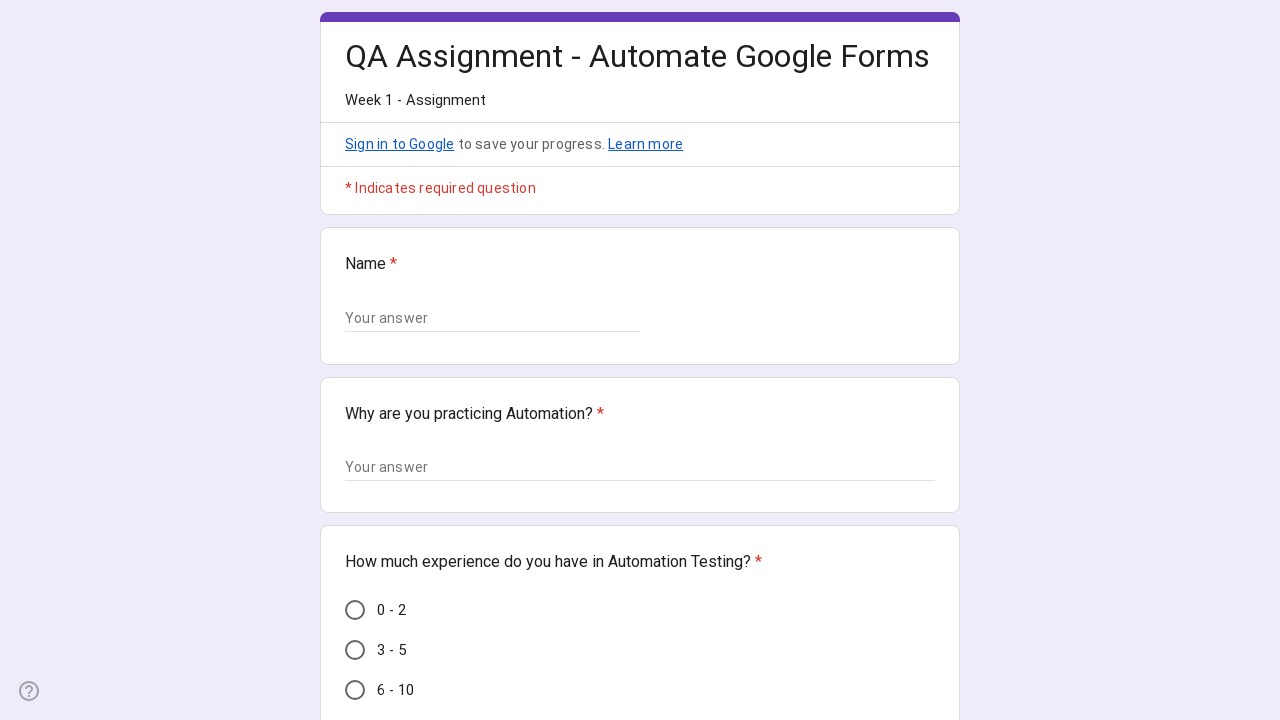

Filled name field with 'Deepali' in Google Form on //div[@class='AgroKb']/div/div/div/div/input
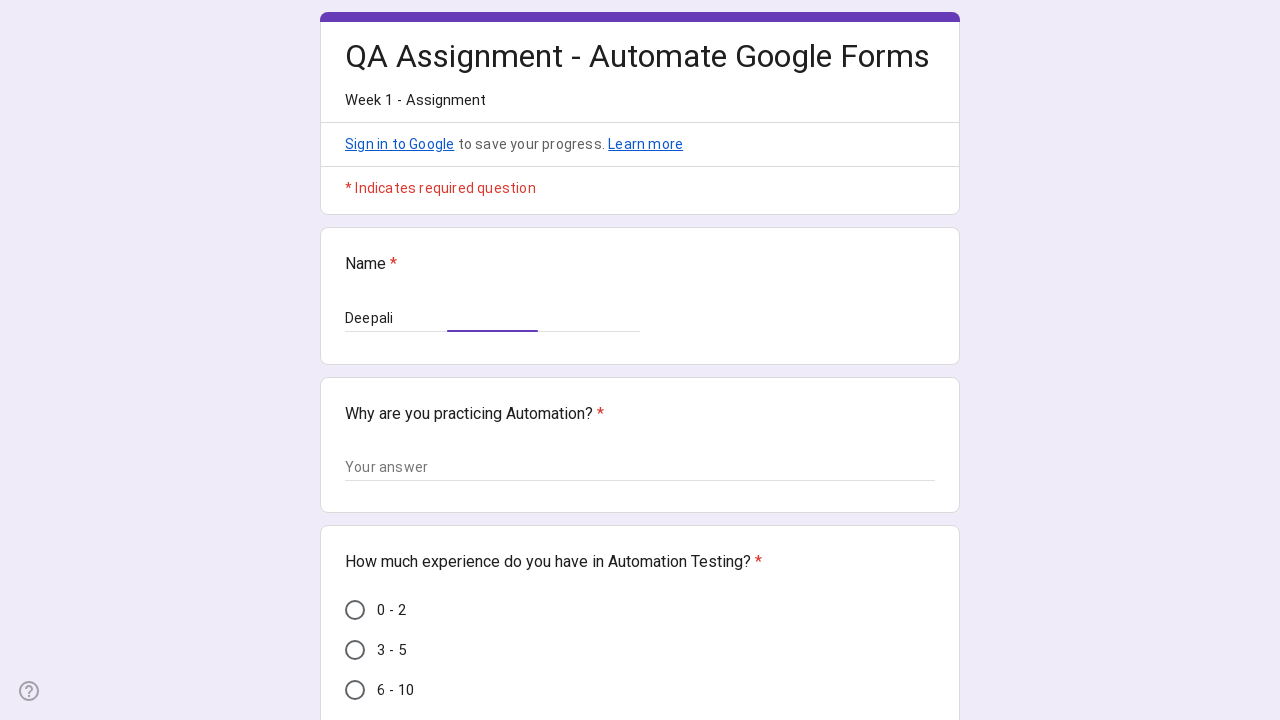

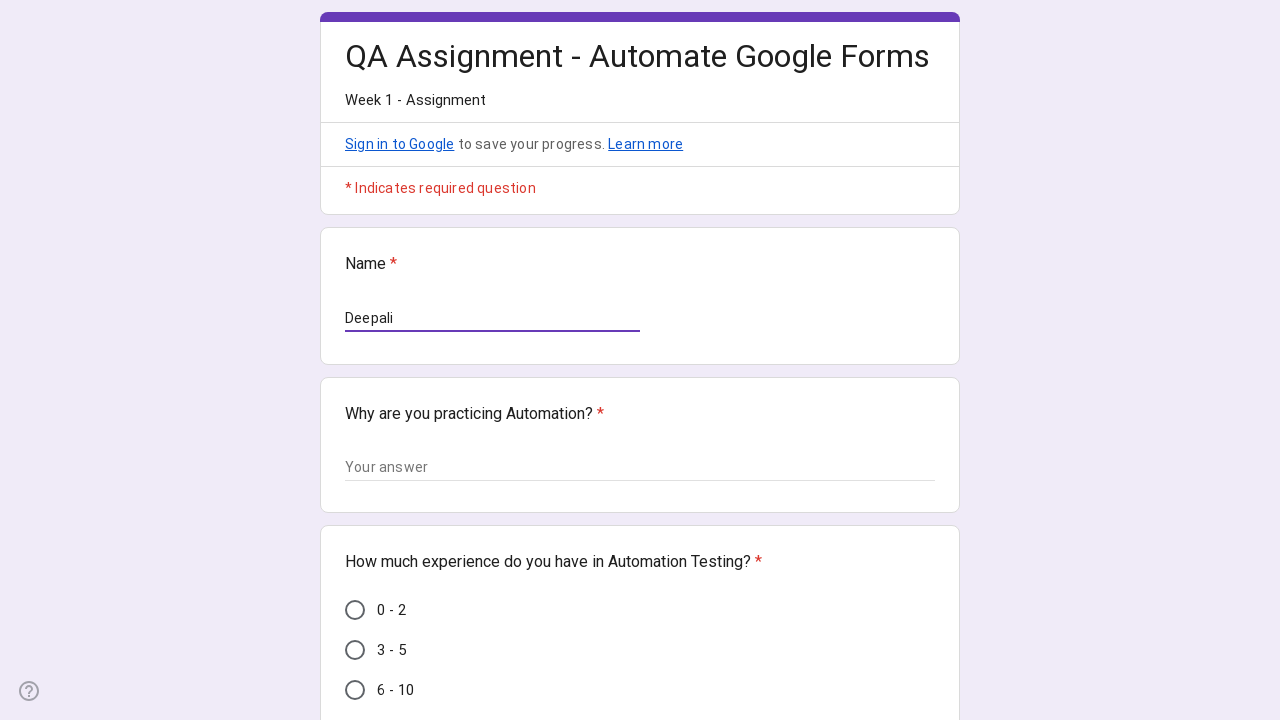